Tests iframe interaction by navigating to a frames demo page, clicking on the nested iframes tab, and filling a text input inside a nested iframe.

Starting URL: https://demo.automationtesting.in/Frames.html

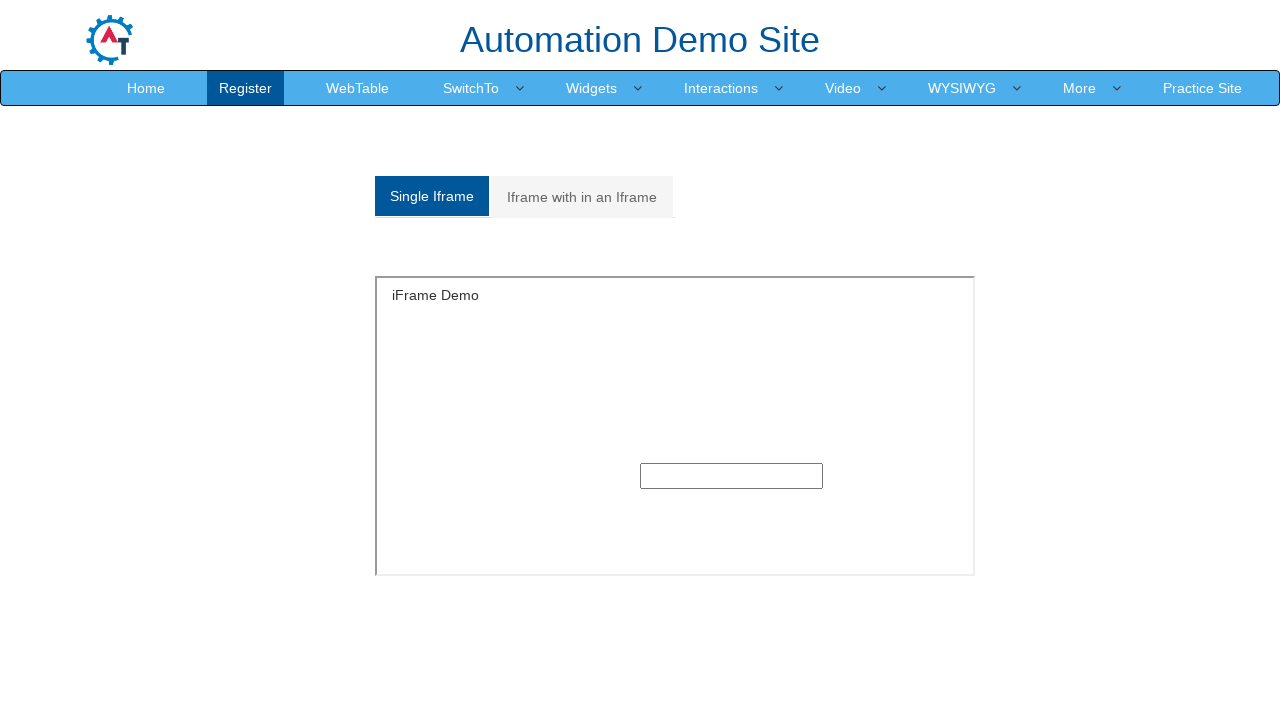

Clicked on 'Iframe with in an Iframe' tab to switch to nested iframes view at (582, 197) on a[href='#Multiple']
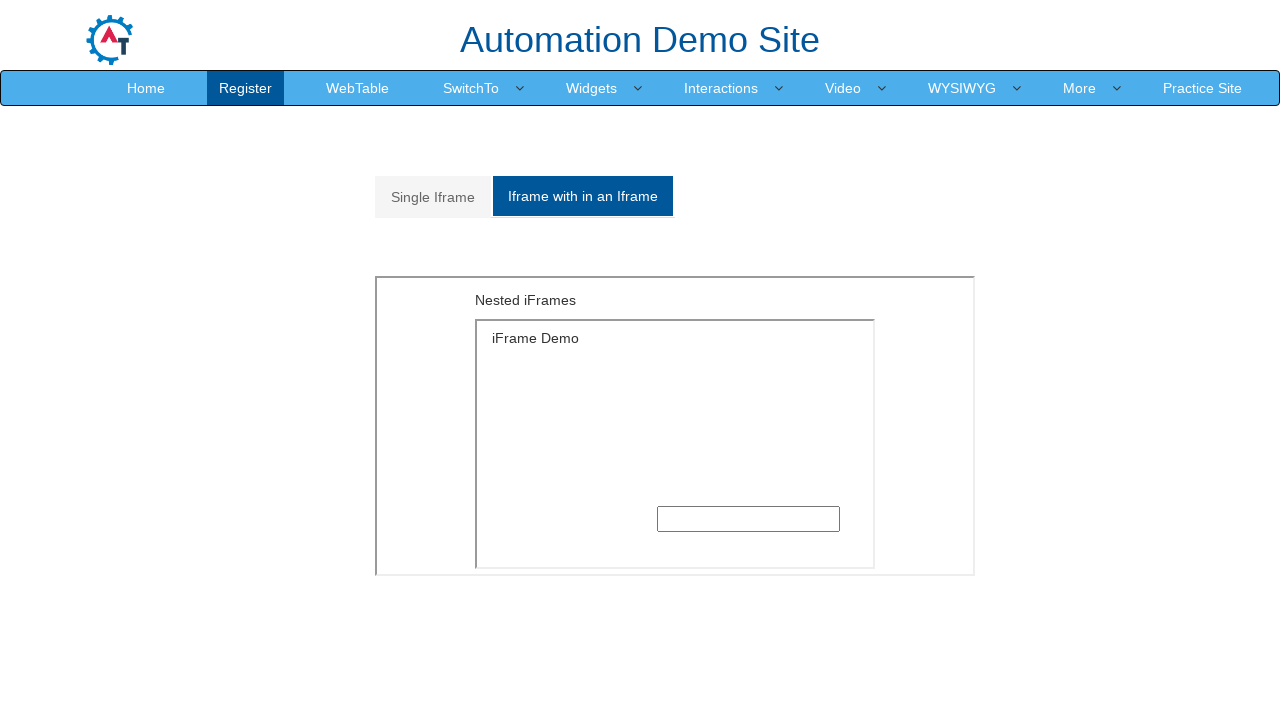

Located outer iframe with src='MultipleFrames.html'
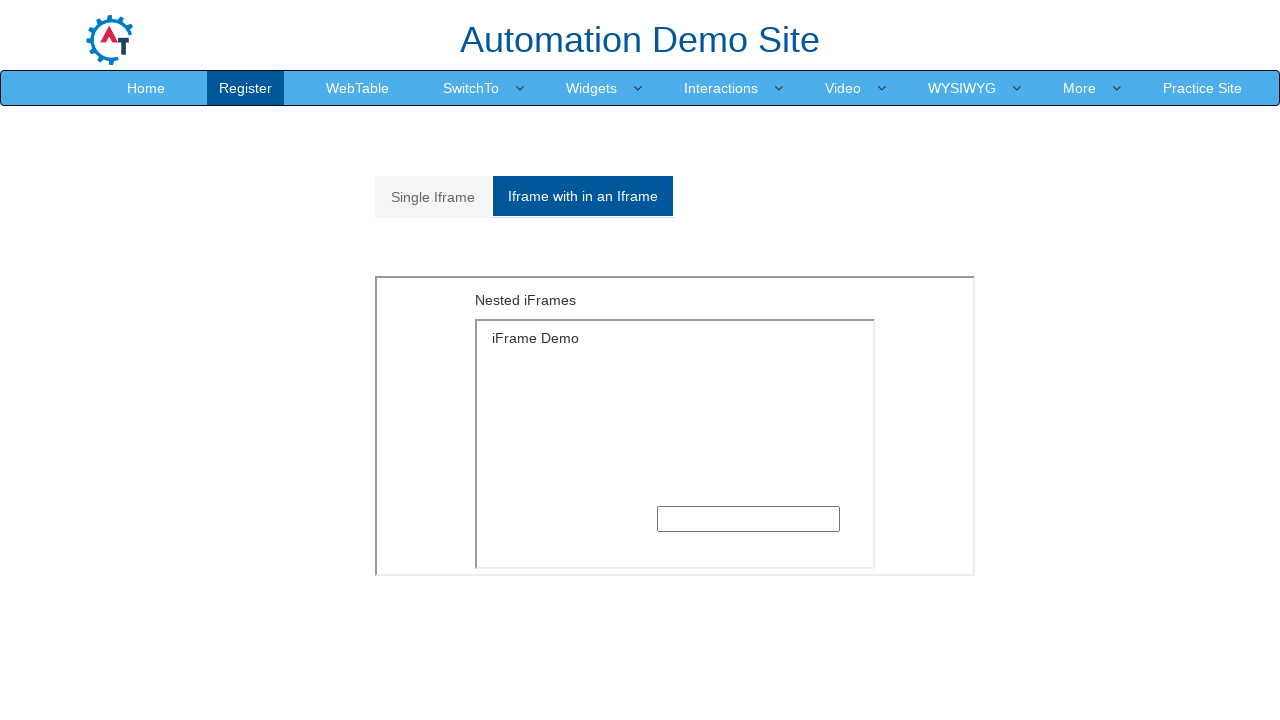

Located inner iframe with src='SingleFrame.html' inside outer frame
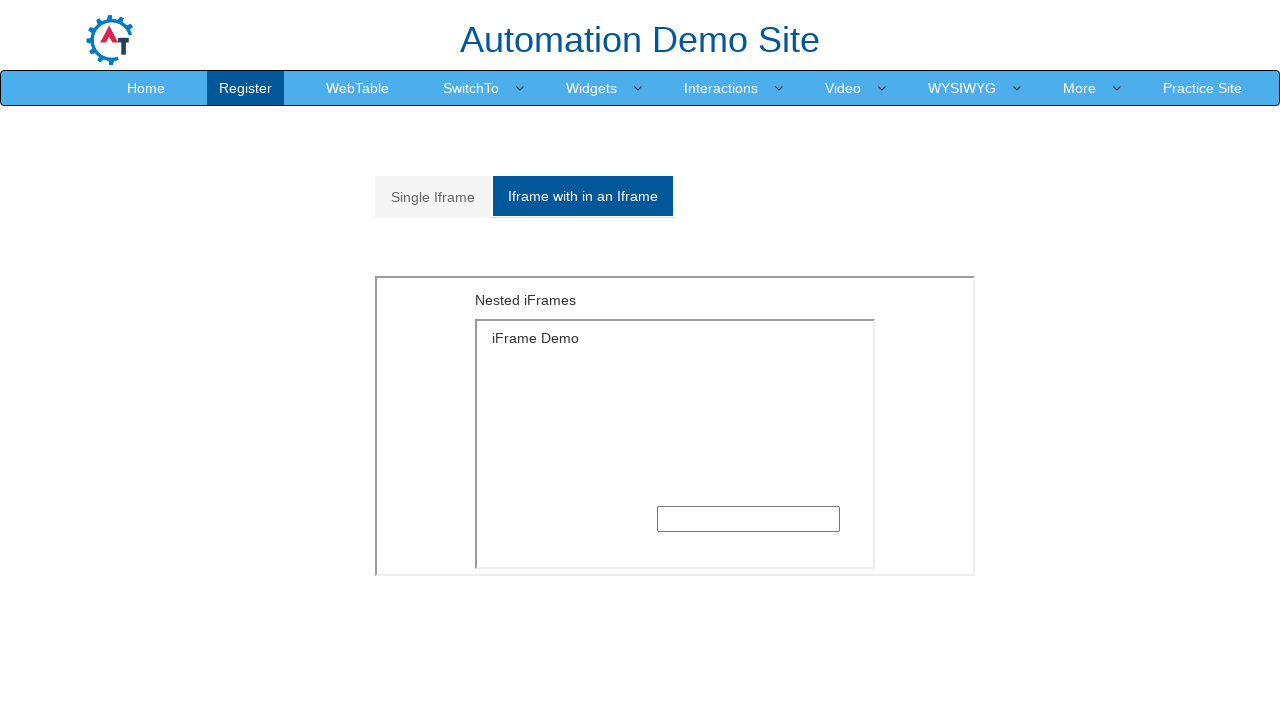

Filled text input inside nested iframe with 'Hello Raghavan' on iframe[src='MultipleFrames.html'] >> internal:control=enter-frame >> iframe[src=
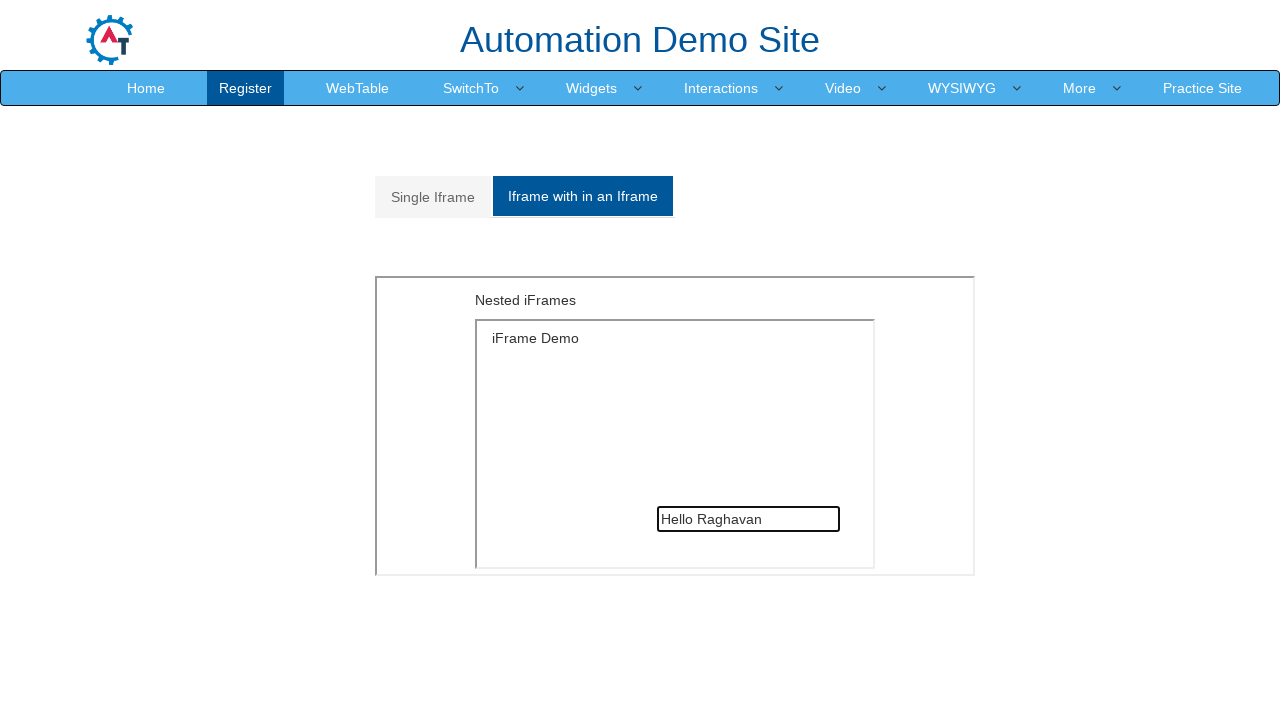

Waited 2 seconds to see the result
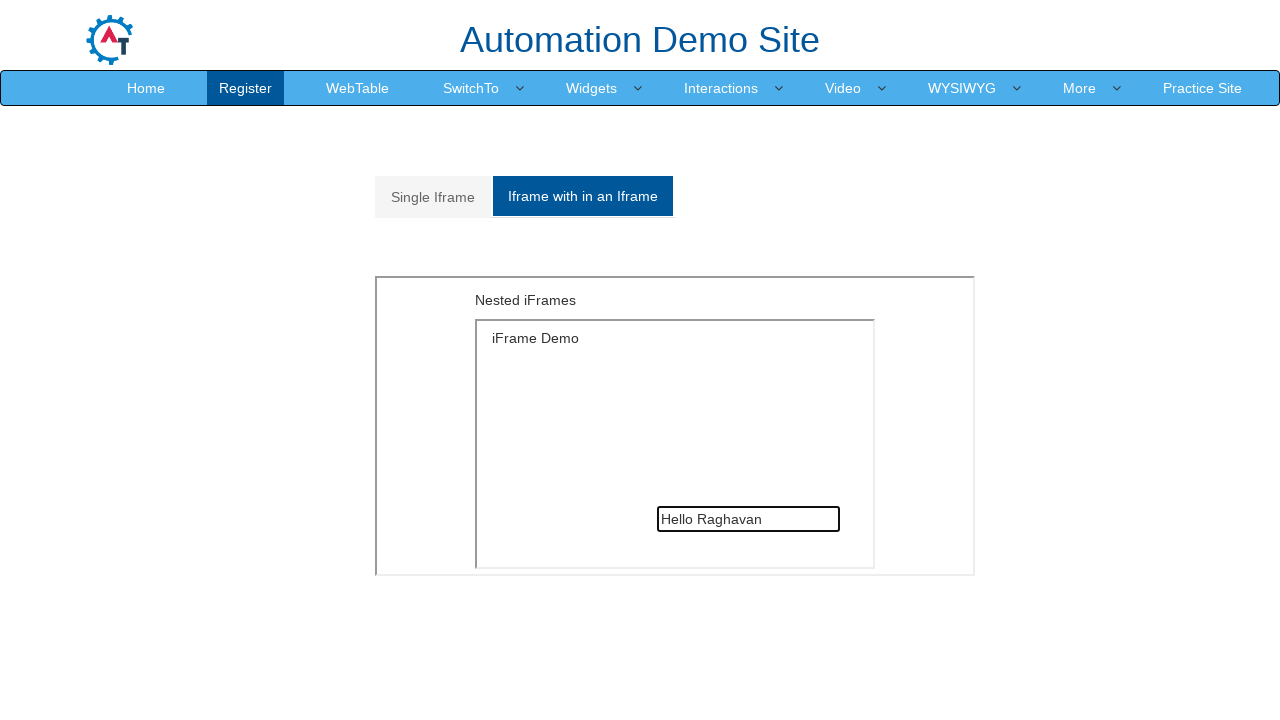

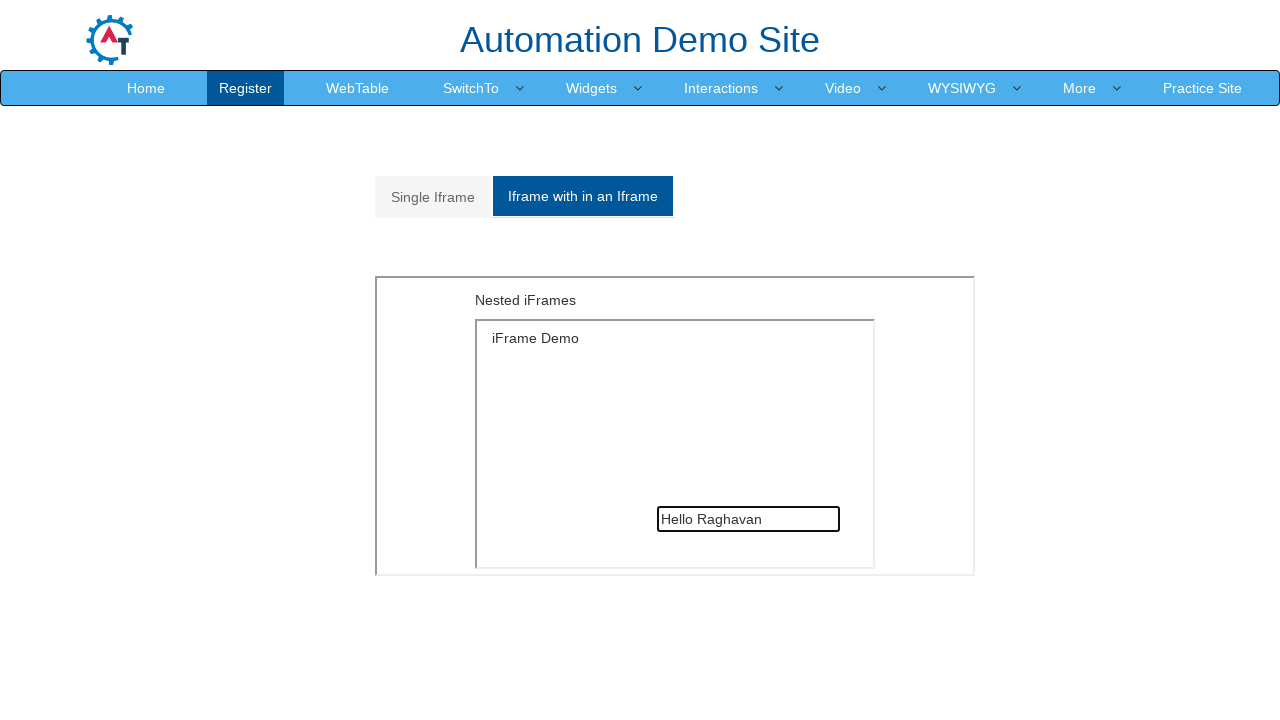